Tests adding files to a collection in the jsdelivr file browser

Starting URL: https://www.jsdelivr.com/package/npm/jsdelivr?version=0.1.2

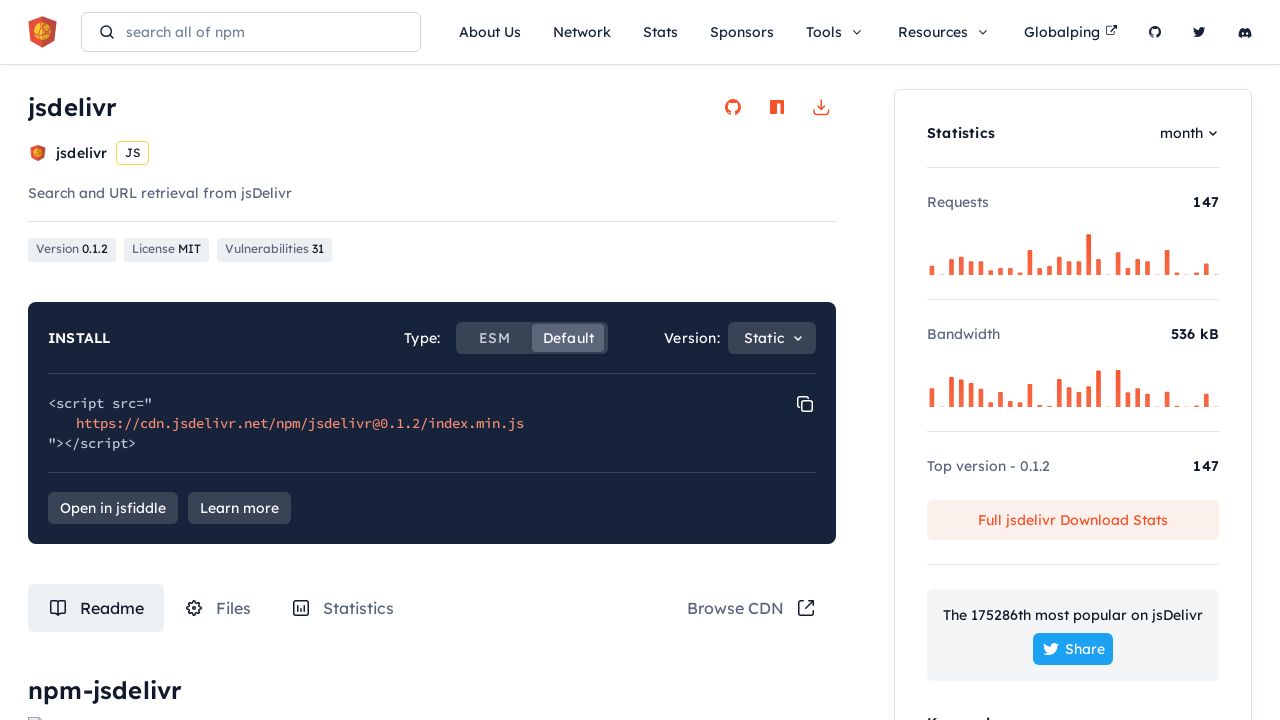

Waited 4 seconds for page to load
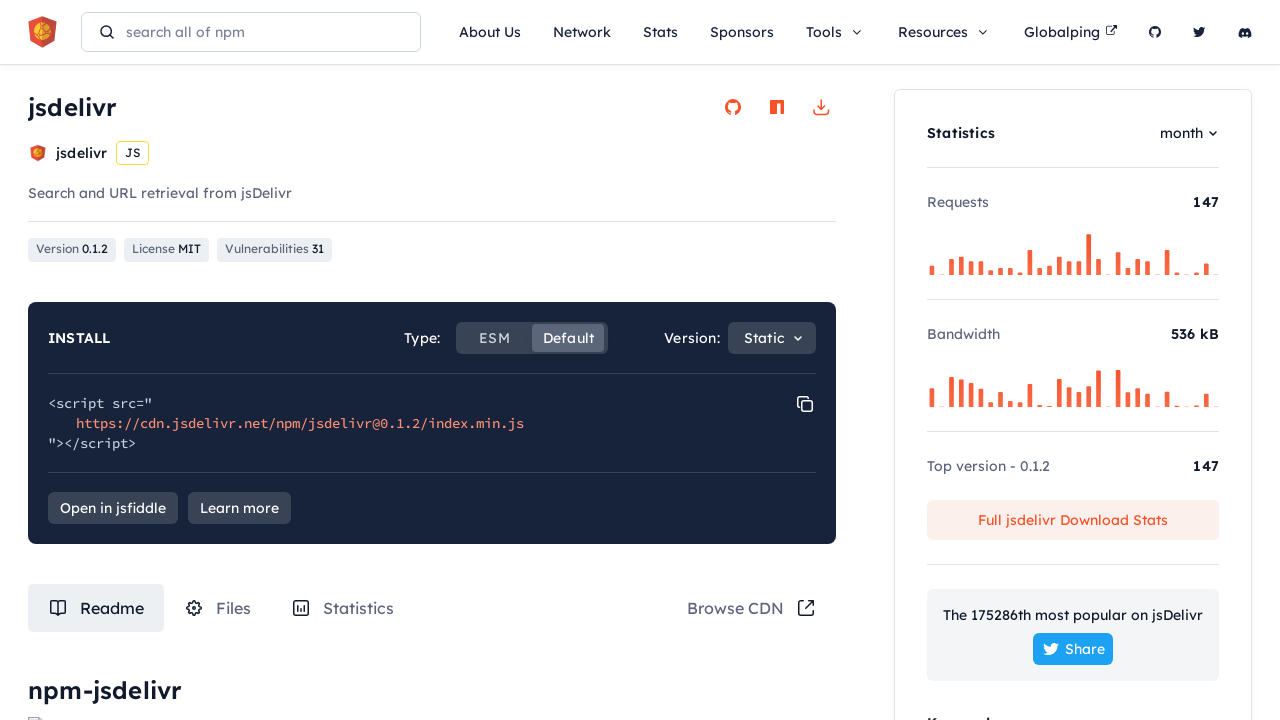

Clicked on Files tab at (218, 608) on #tabRouteFiles
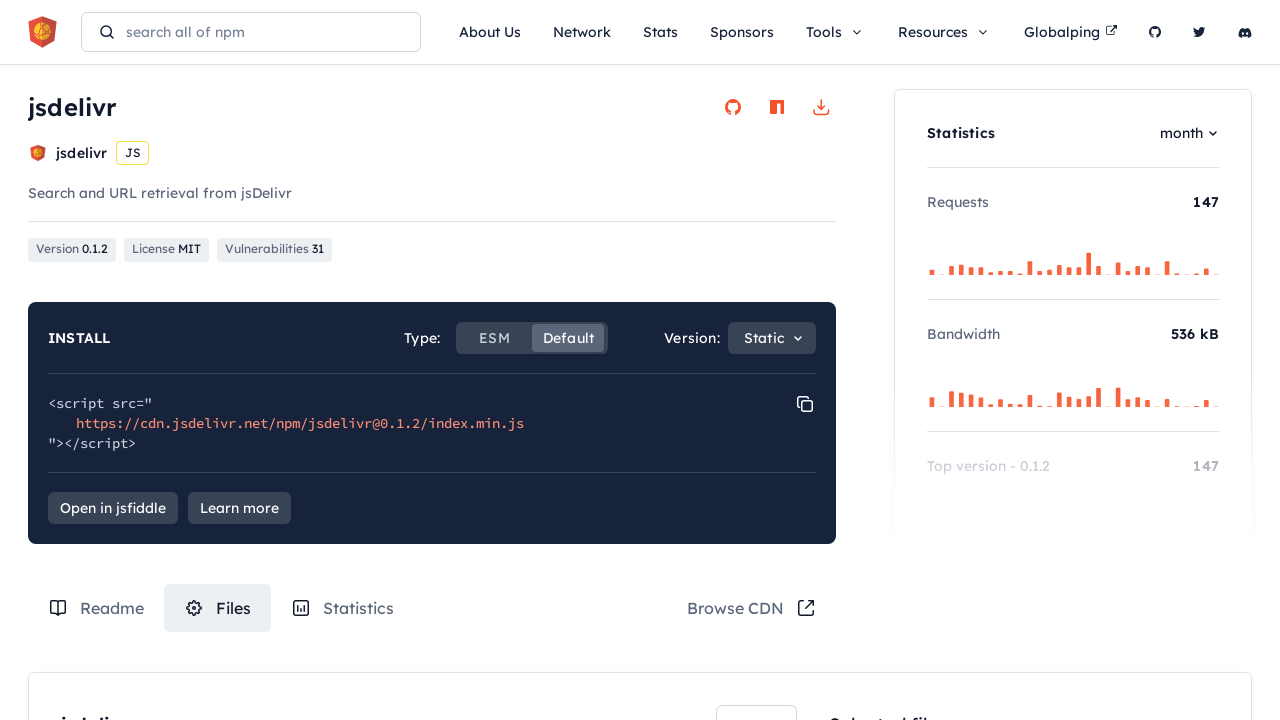

Selected first file to add to collection at (771, 361) on .box-content-wrapper .file-item:nth-of-type(8) label
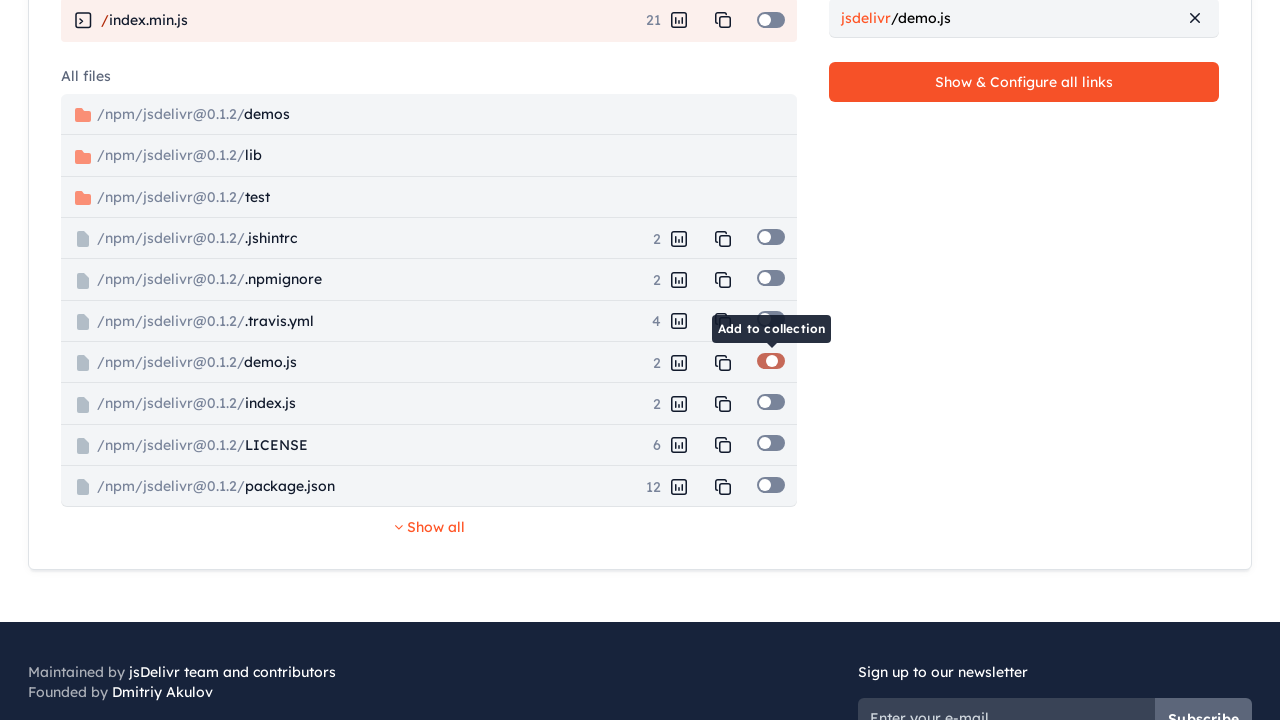

Selected second file to add to collection at (771, 402) on .box-content-wrapper .file-item:nth-of-type(9) label
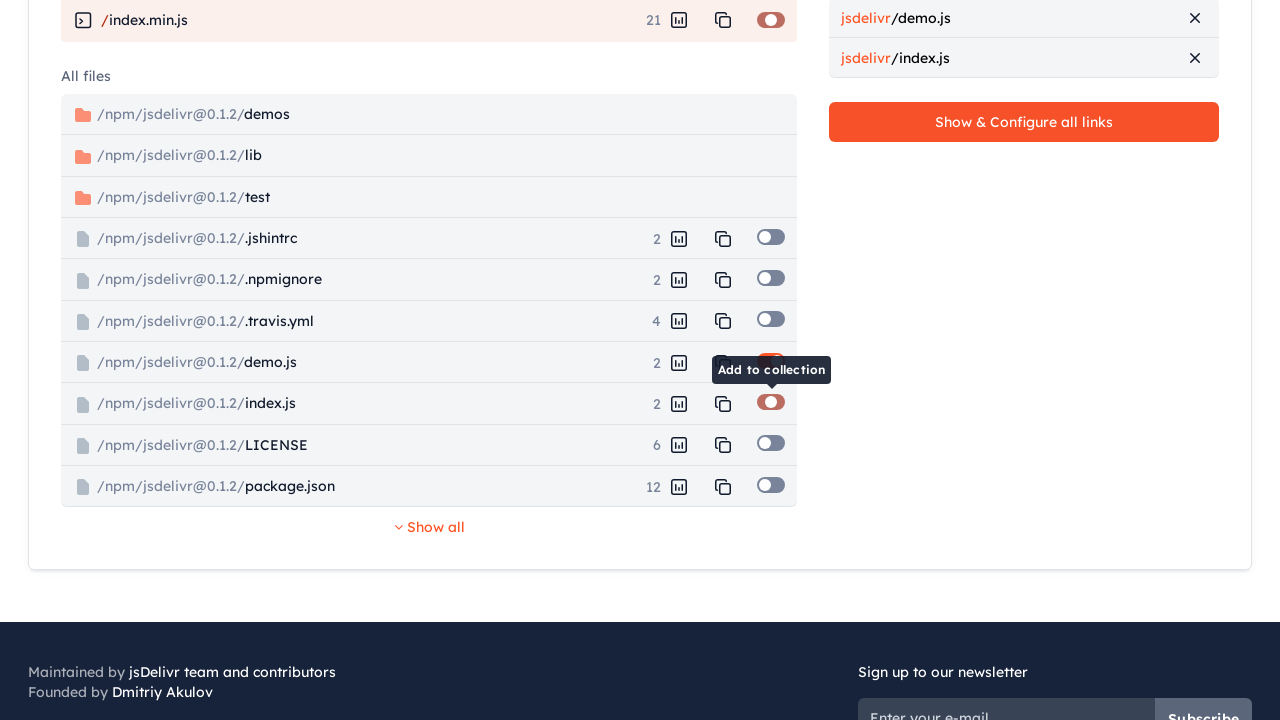

Waited 1 second after file selection
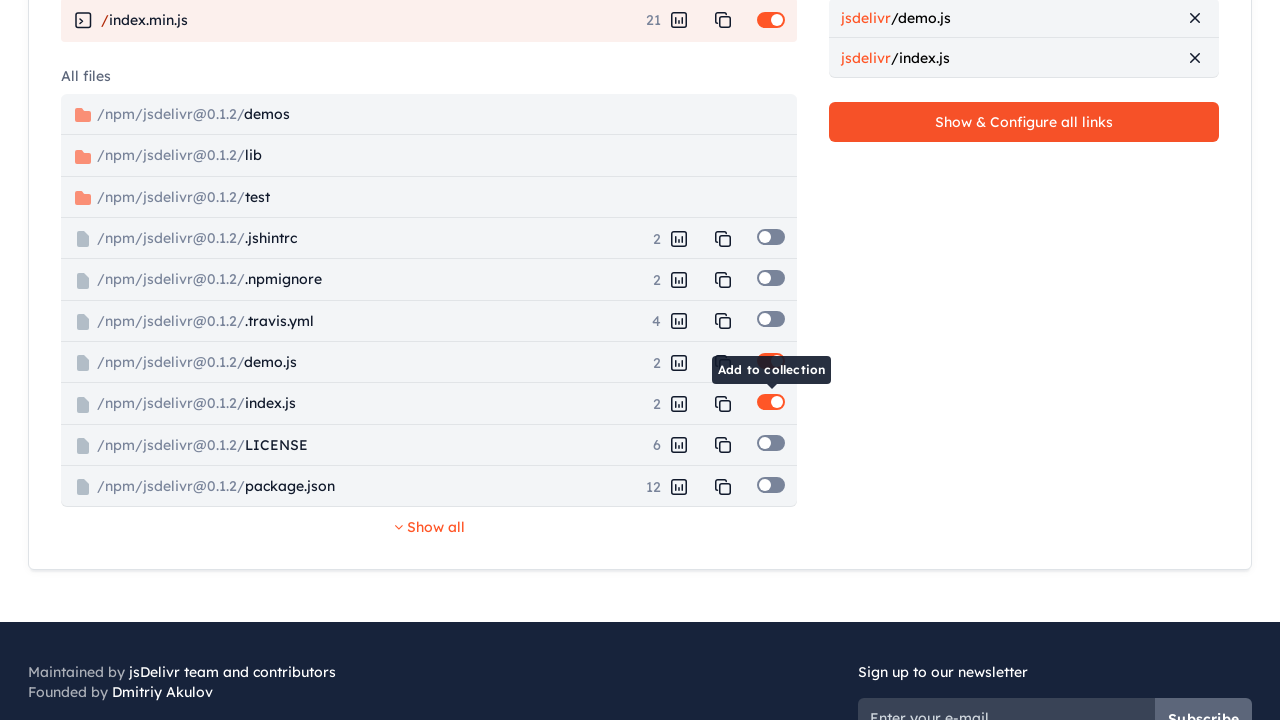

Clicked config button to view collection at (1024, 122) on .c-collection-box .config-btn
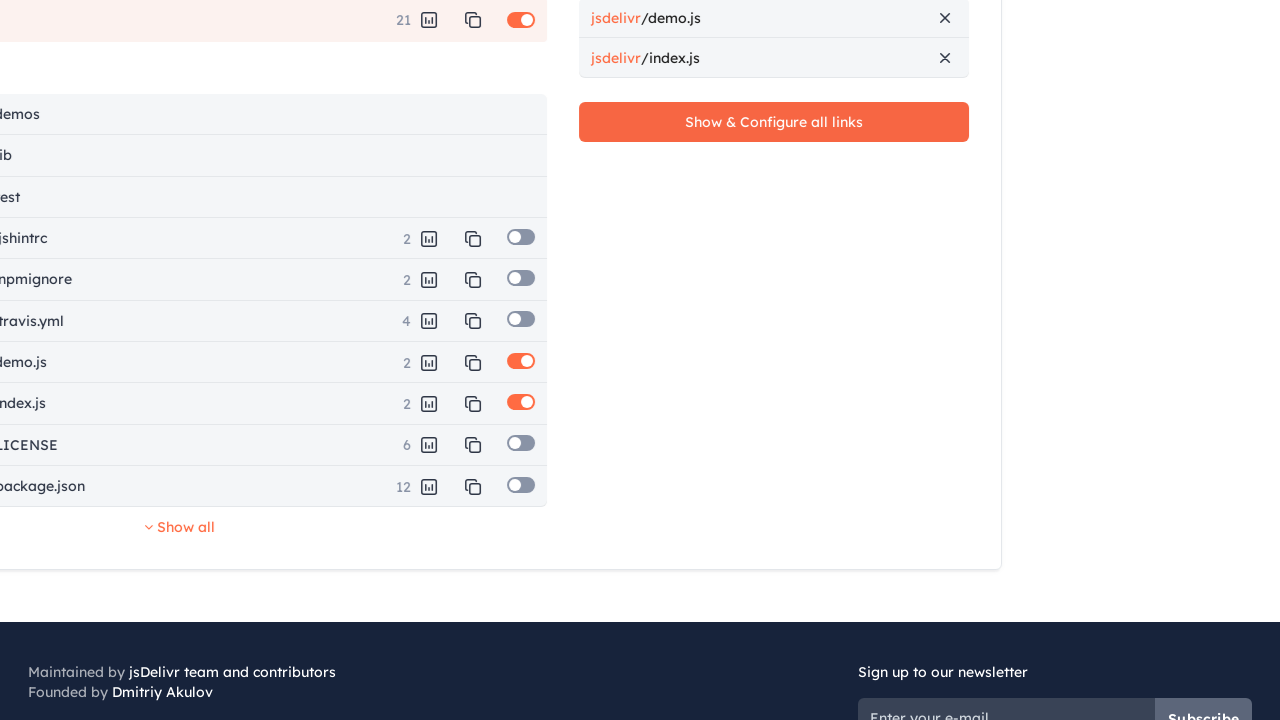

Waited 1 second for collection config to load
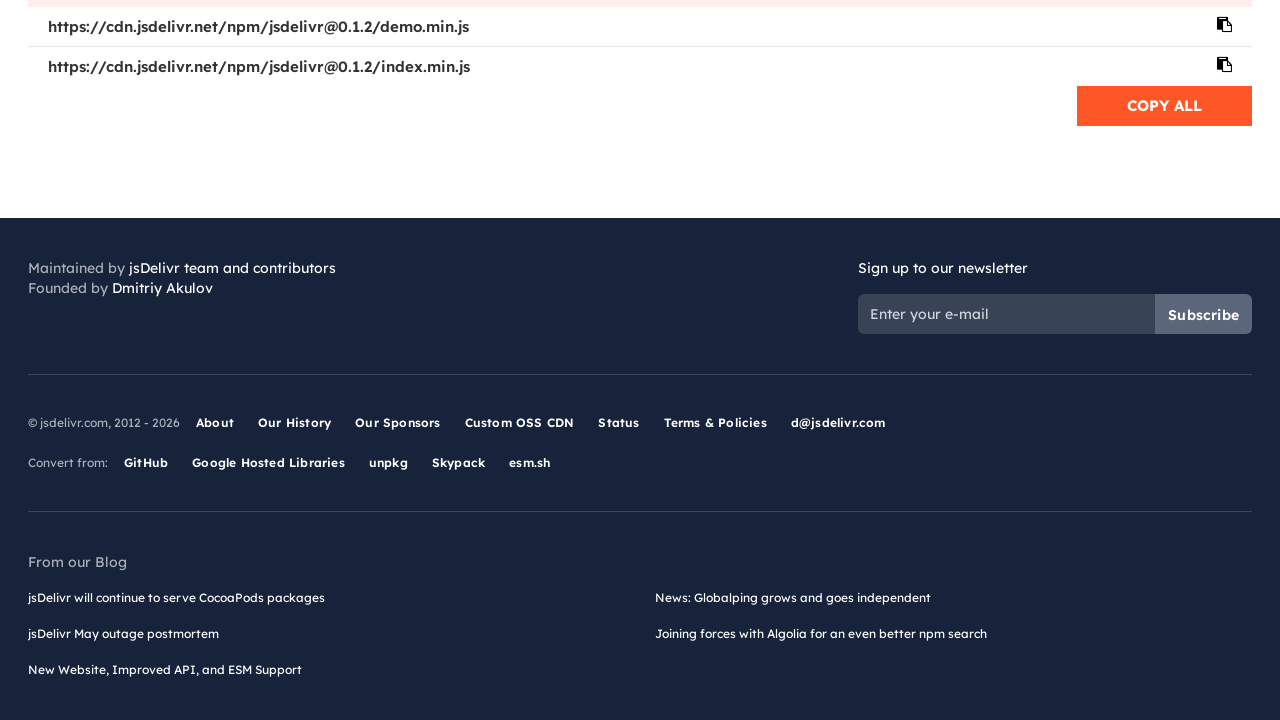

Verified collection links are displayed
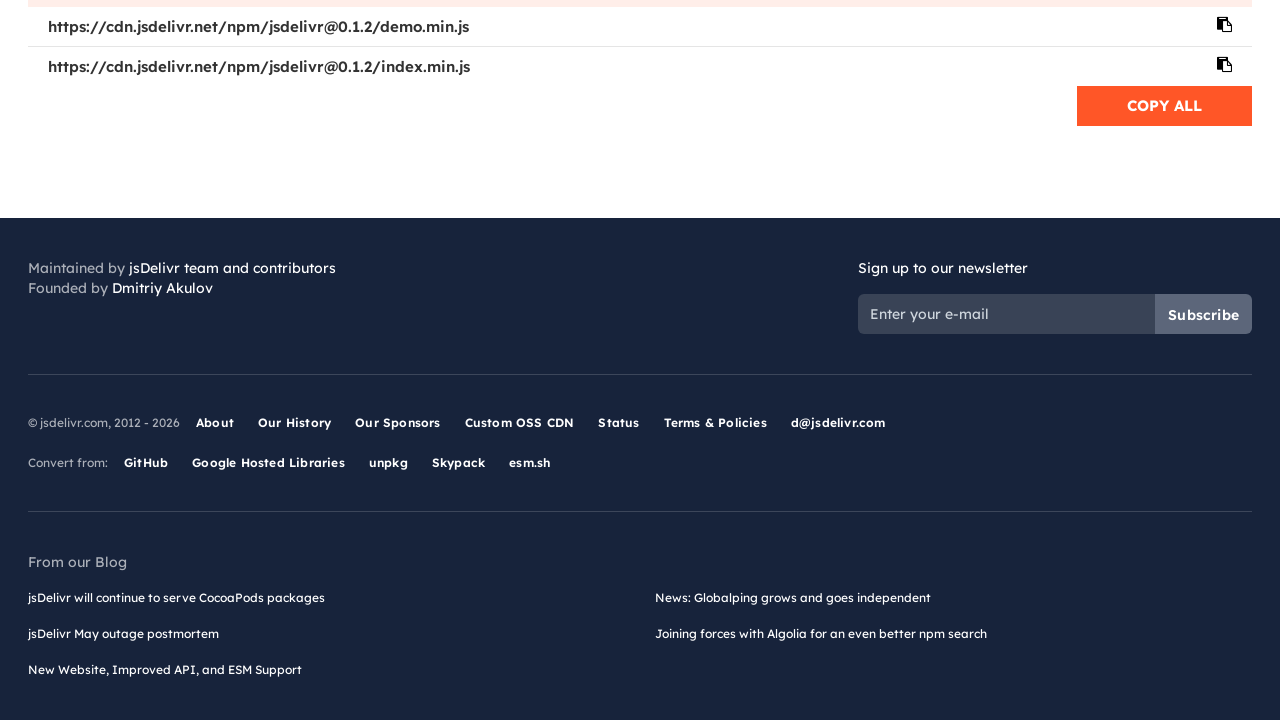

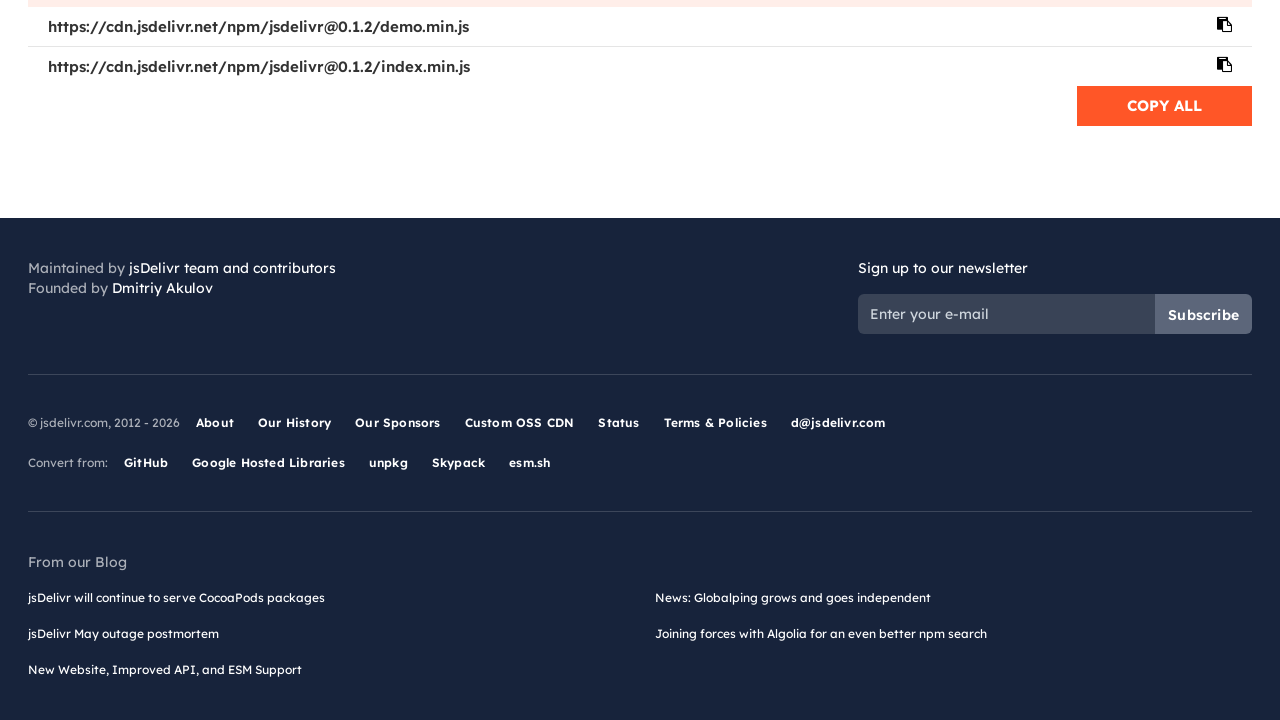